Tests that clicking the "Due" column header twice in table 1 sorts the dues values in descending order

Starting URL: http://the-internet.herokuapp.com/tables

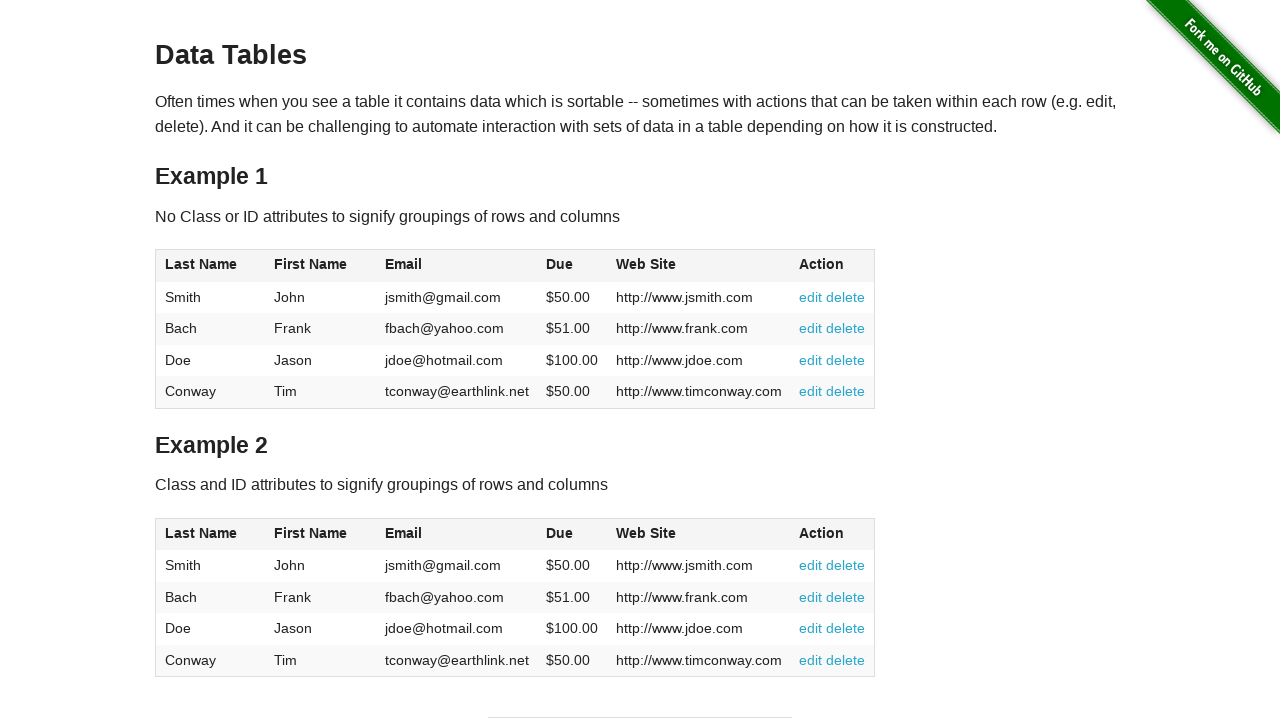

Clicked Due column header first time to sort in ascending order at (572, 266) on #table1 thead tr th:nth-of-type(4)
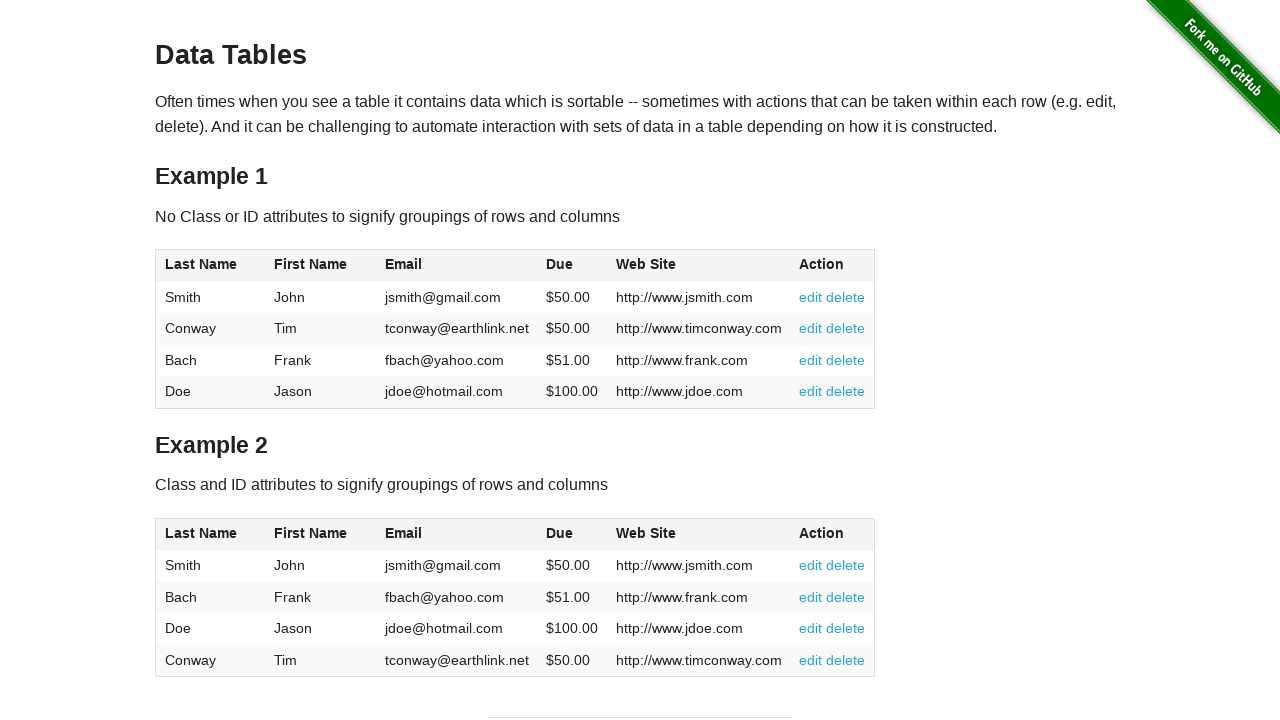

Clicked Due column header second time to sort in descending order at (572, 266) on #table1 thead tr th:nth-of-type(4)
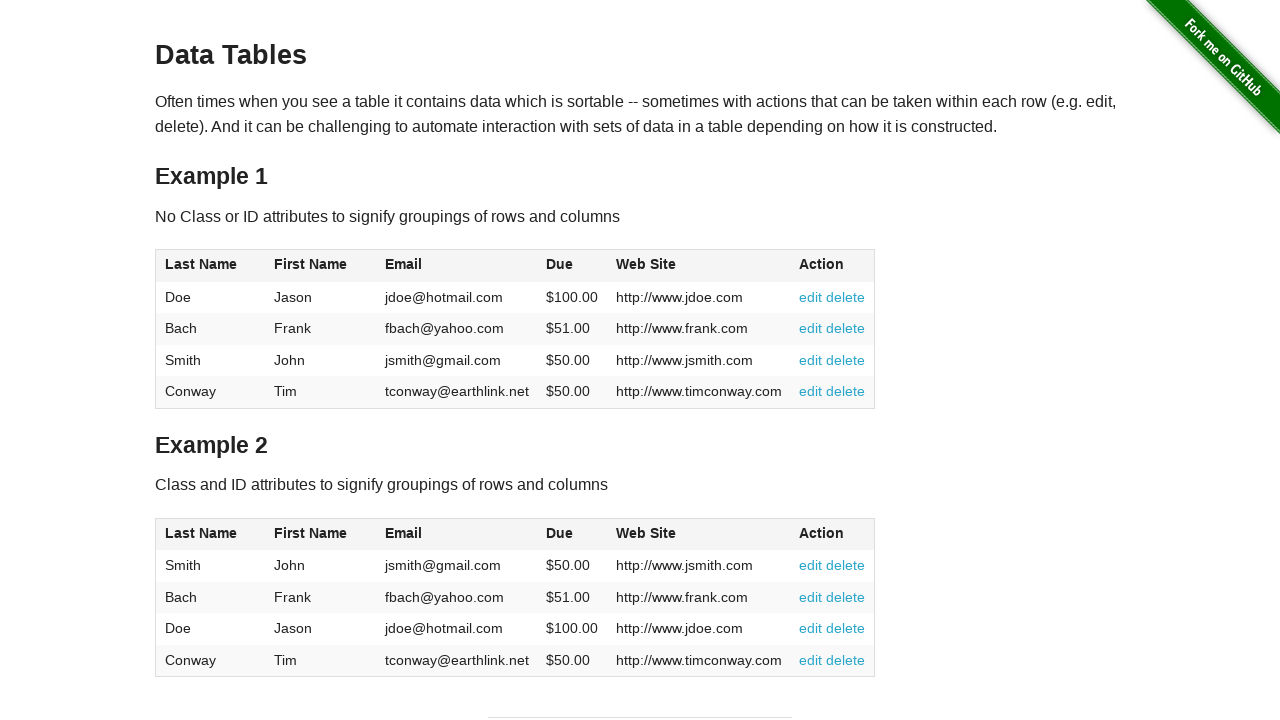

Table updated and dues column is visible
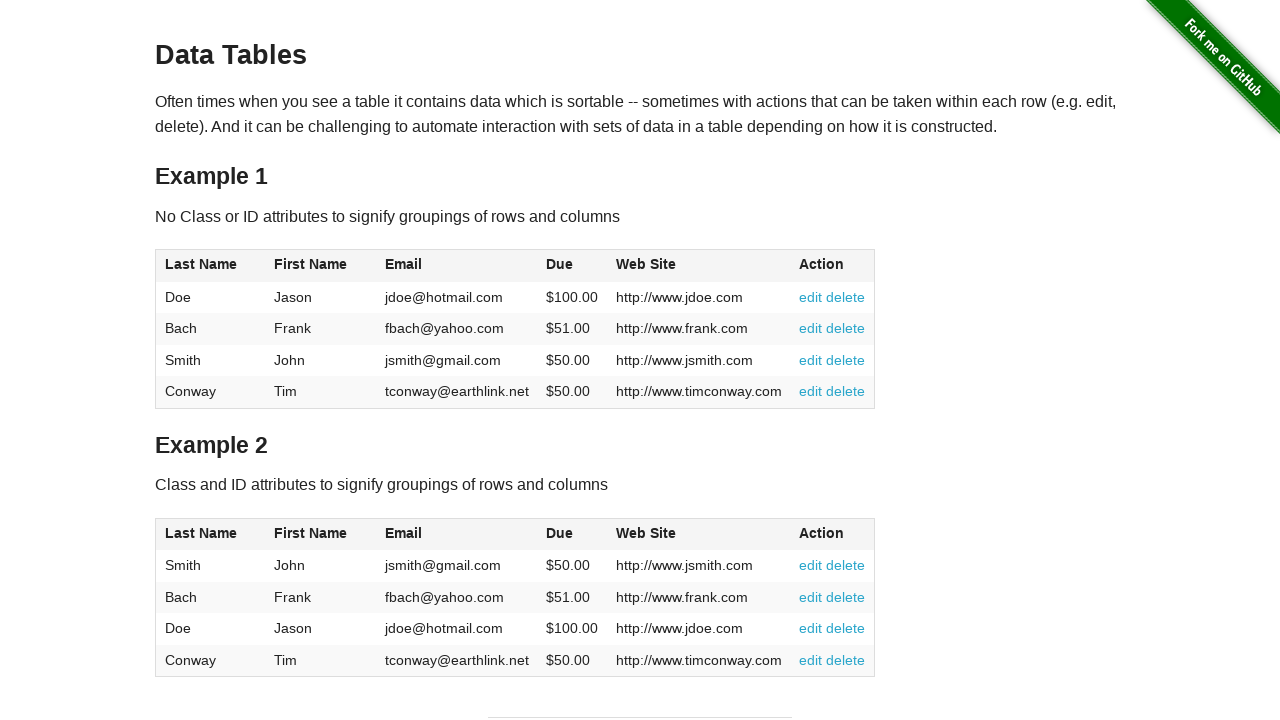

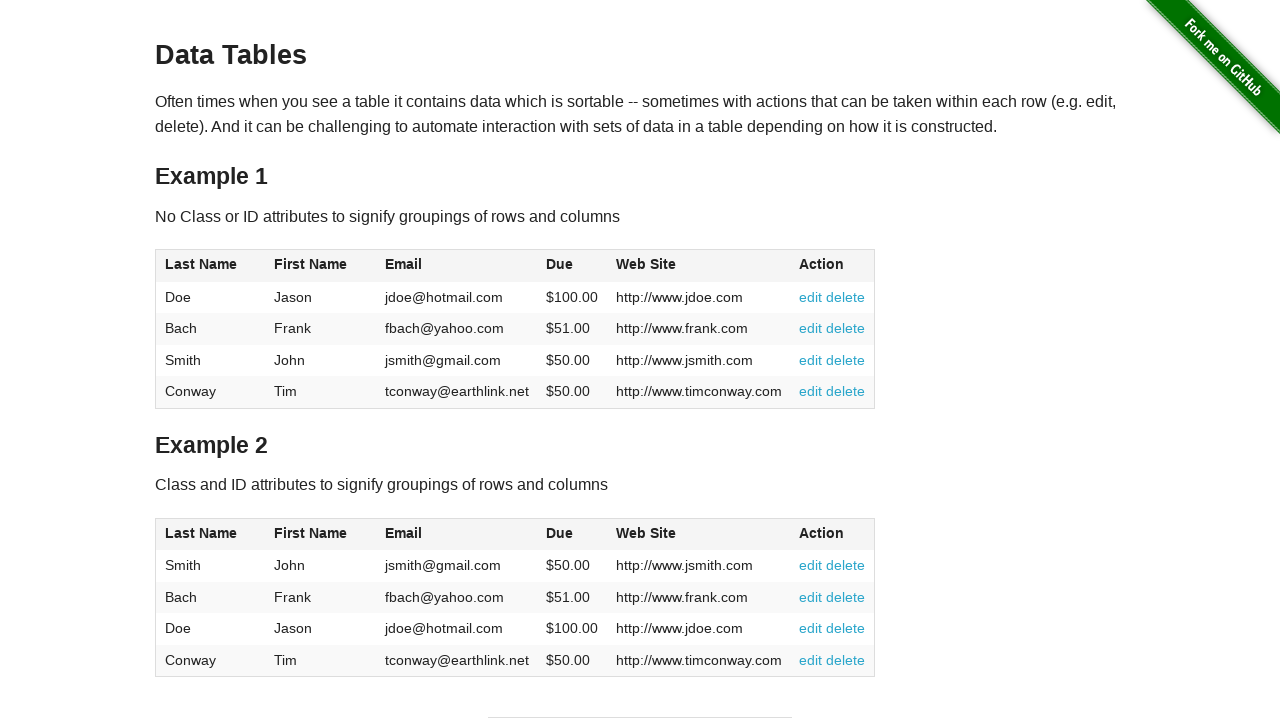